Controls a slider element on the page by setting its value to 75 using JavaScript execution

Starting URL: https://seleniumbase.io/demo_page

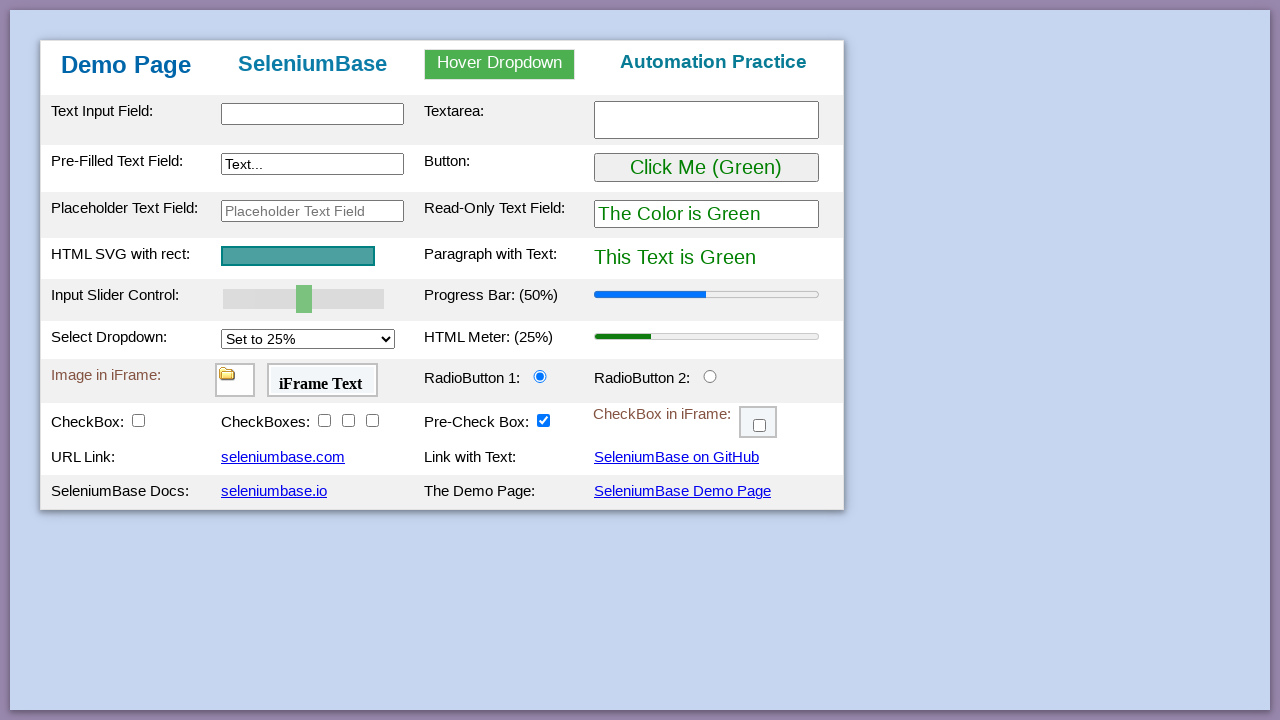

Located slider element with id 'mySlider'
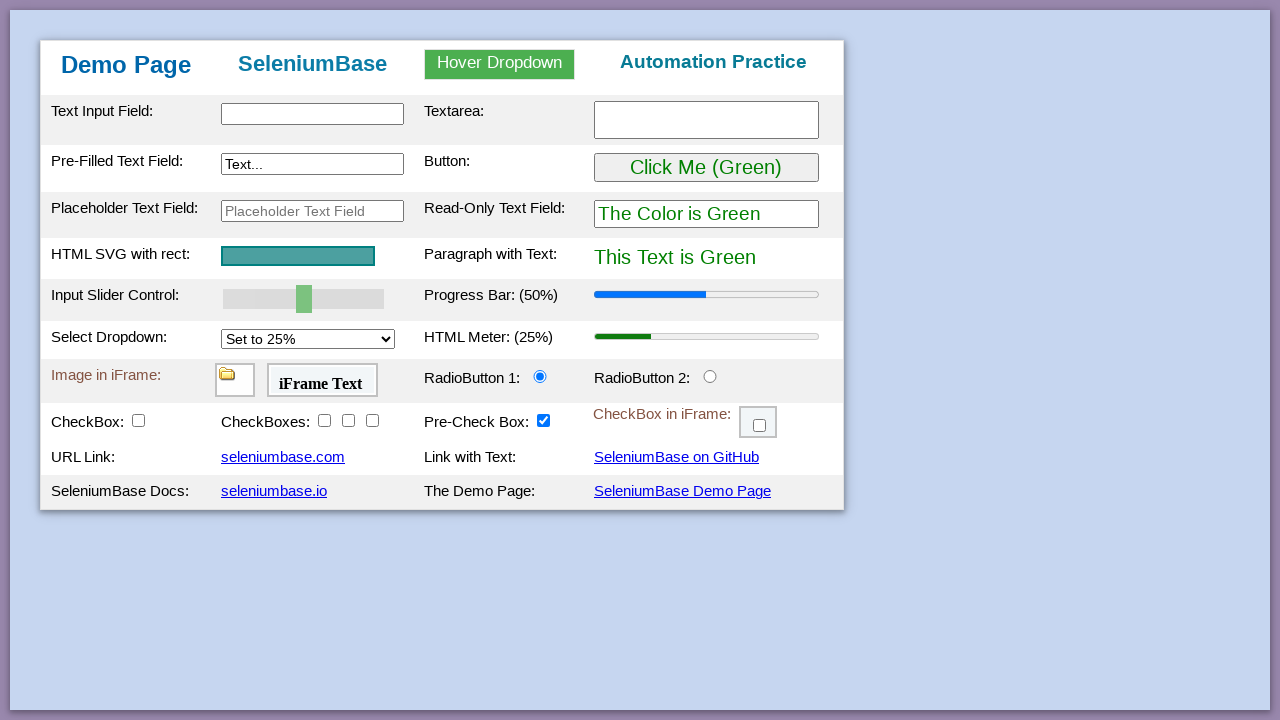

Set slider value to 75 using JavaScript execution
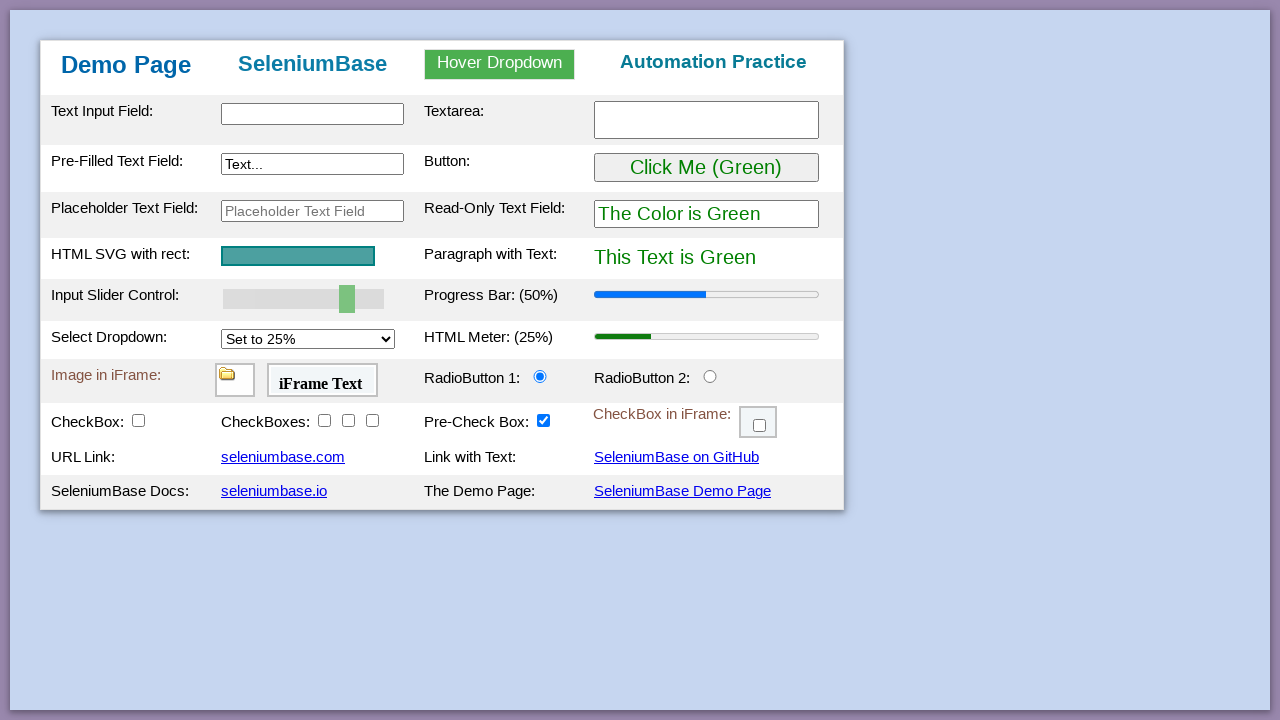

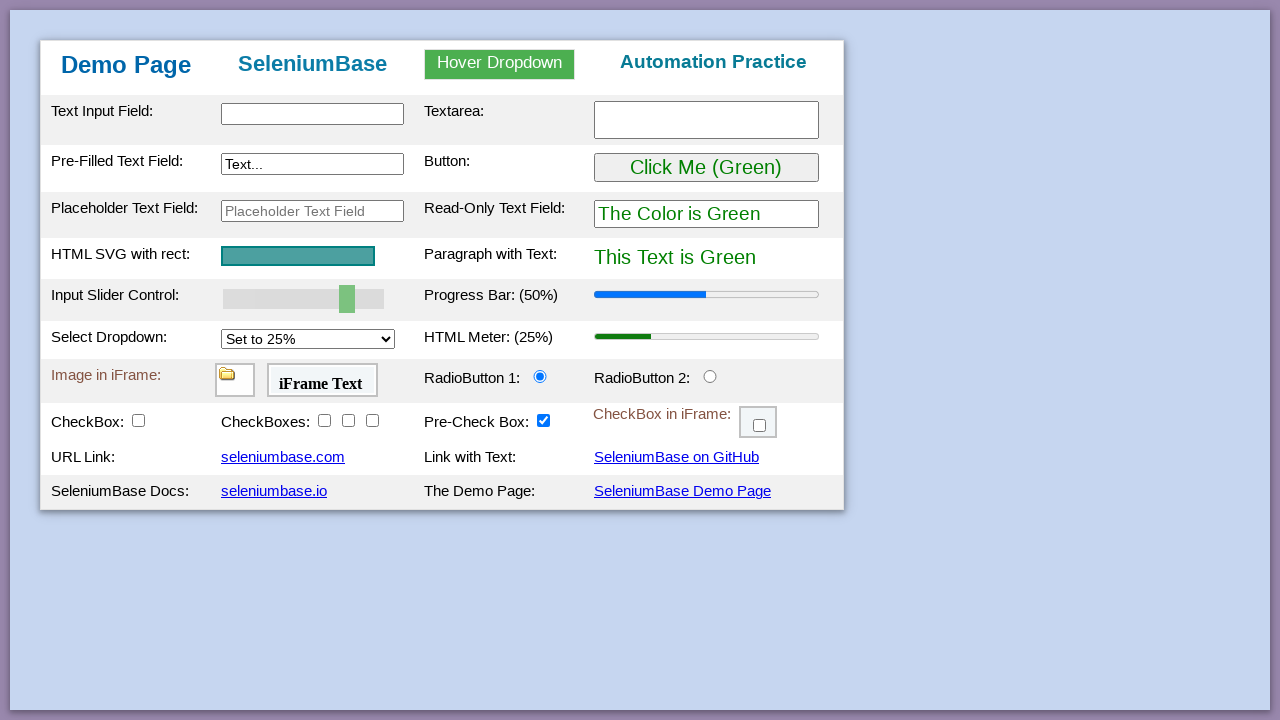